Navigates to DemoQA homepage and clicks on the Elements section

Starting URL: https://demoqa.com/

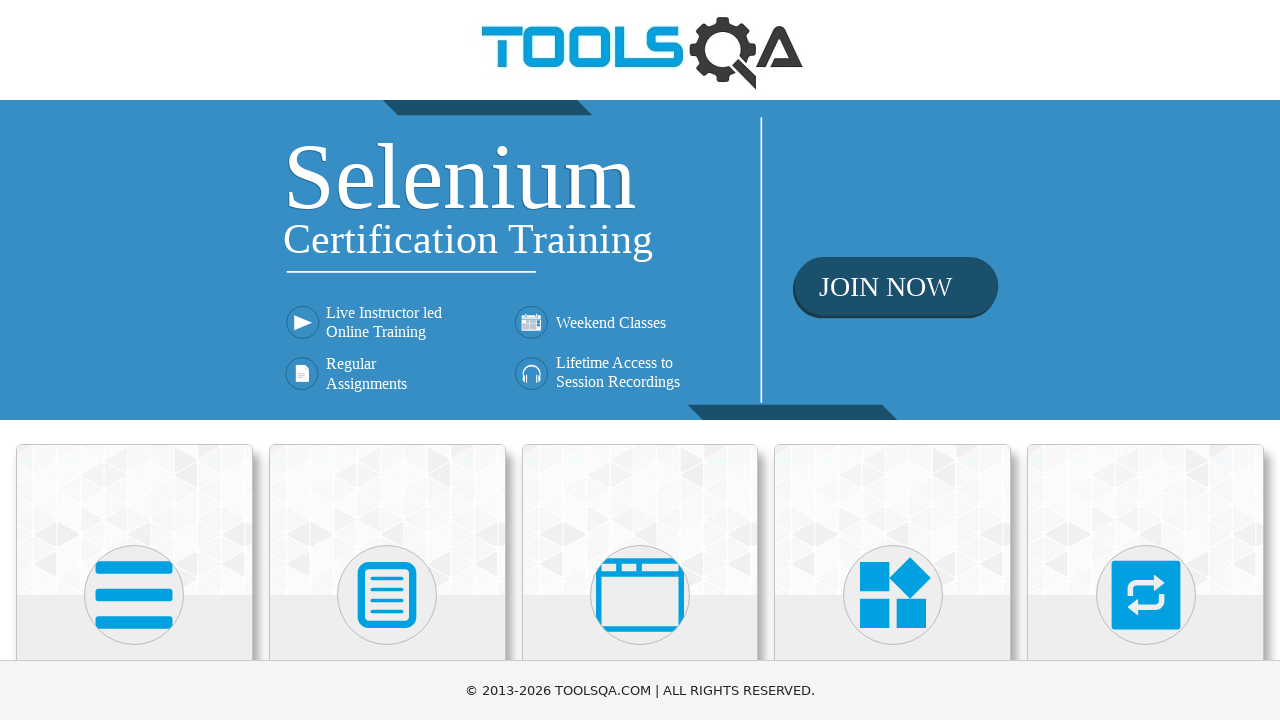

Waited for Elements section to load on DemoQA homepage
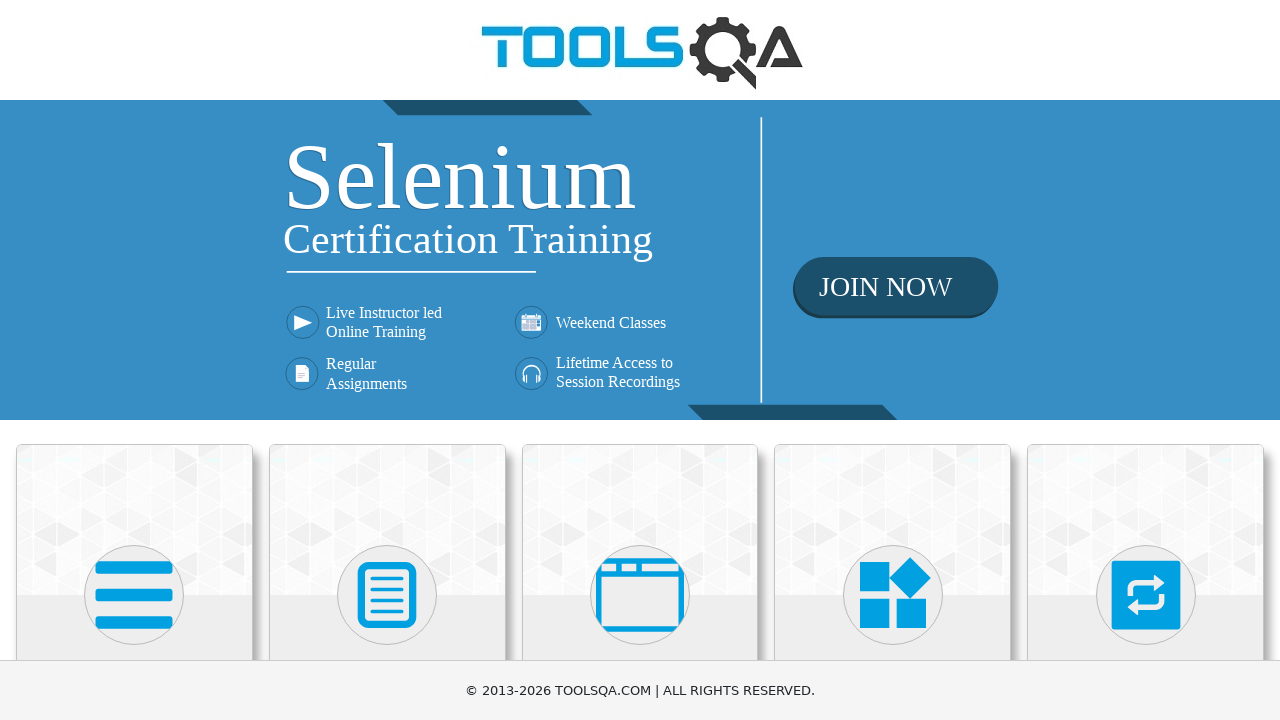

Clicked on Elements section at (134, 577) on xpath=//h5[contains(text(),'Elements')]/parent::div/parent::div
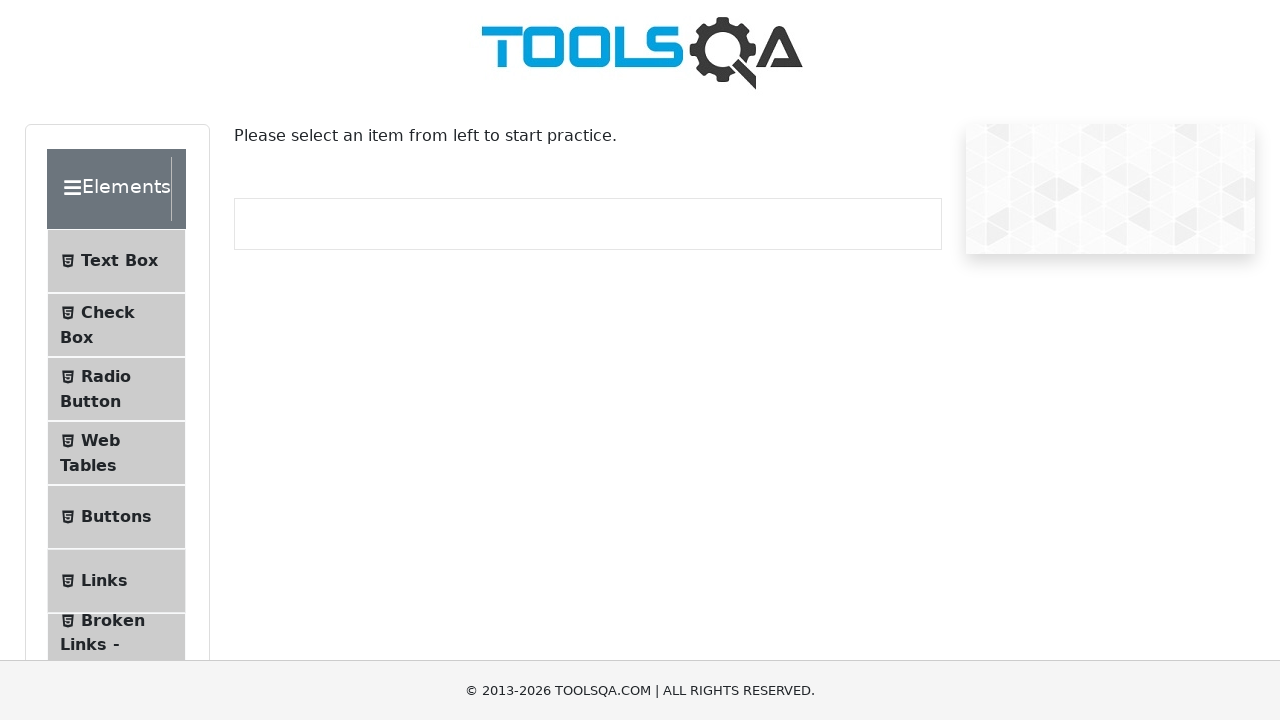

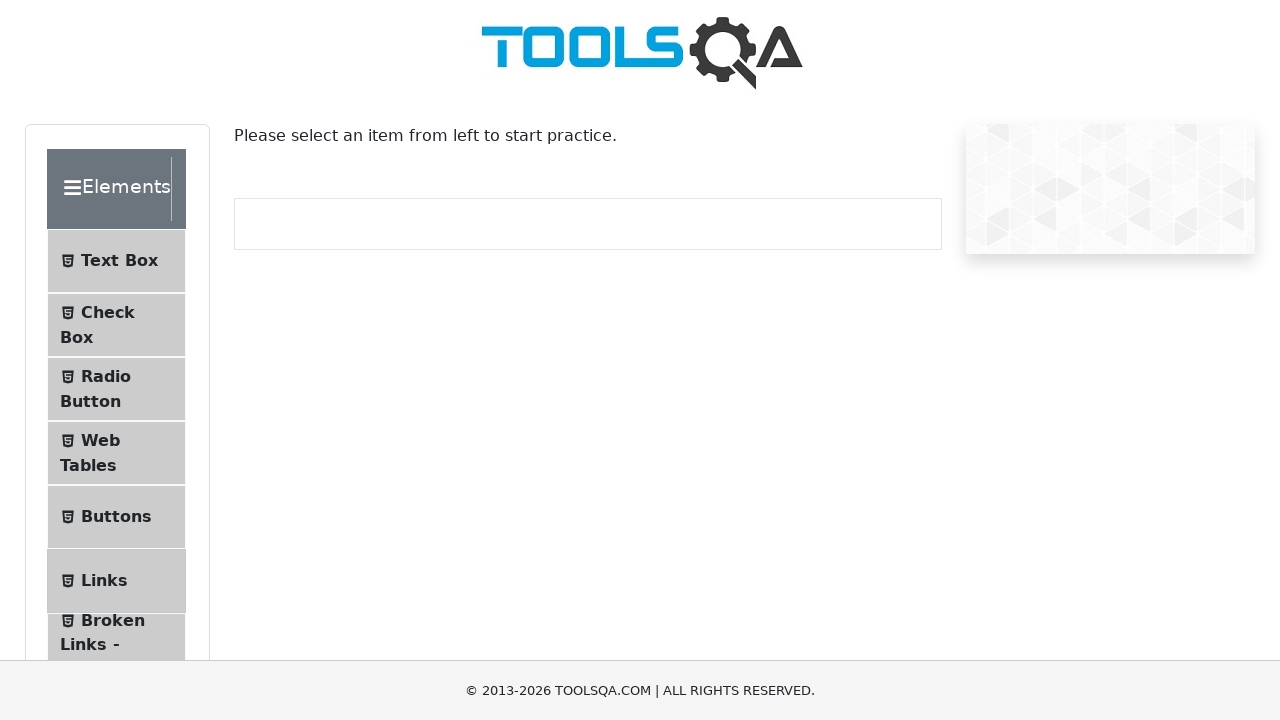